Navigates to the main page and clicks on the Products link in the header navigation to verify it leads to the products page

Starting URL: https://automationexercise.com

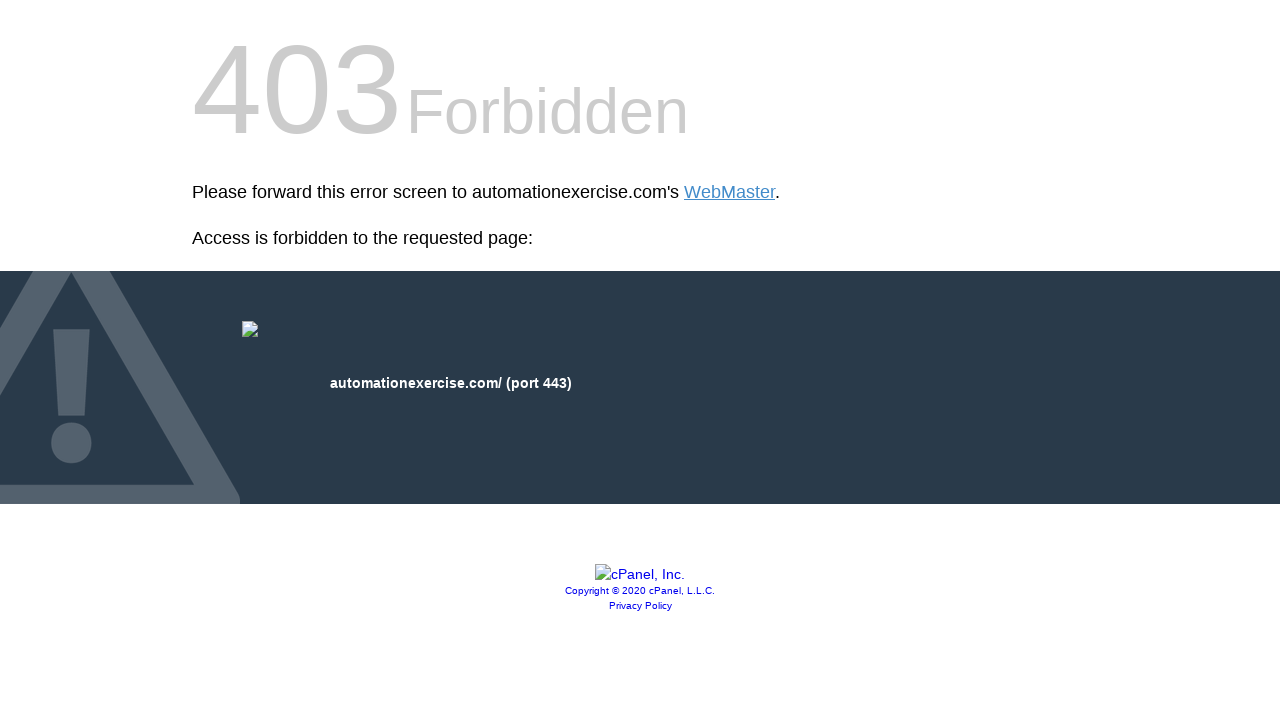

Navigated to https://automationexercise.com
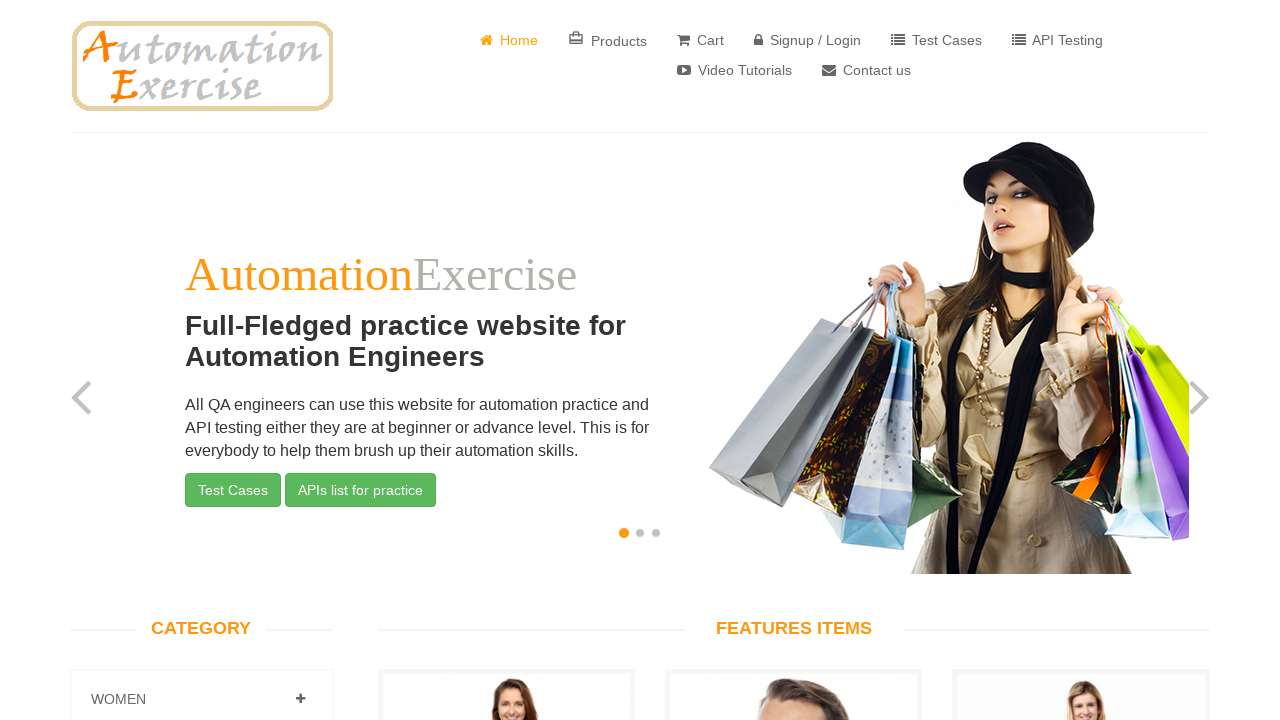

Clicked on Products link in header navigation at (608, 40) on xpath=//*[@id='header']/div/div/div/div[2]/div/ul/li[2]/a
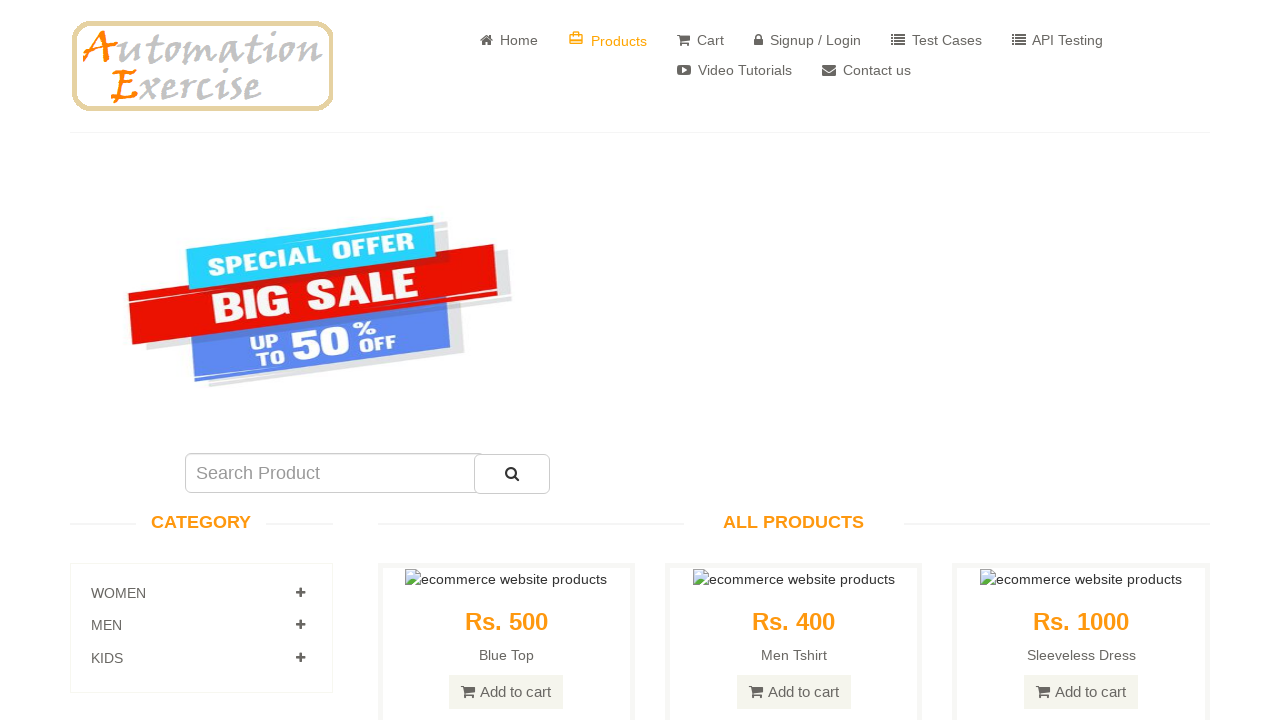

Verified that navigation led to products page (https://automationexercise.com/products)
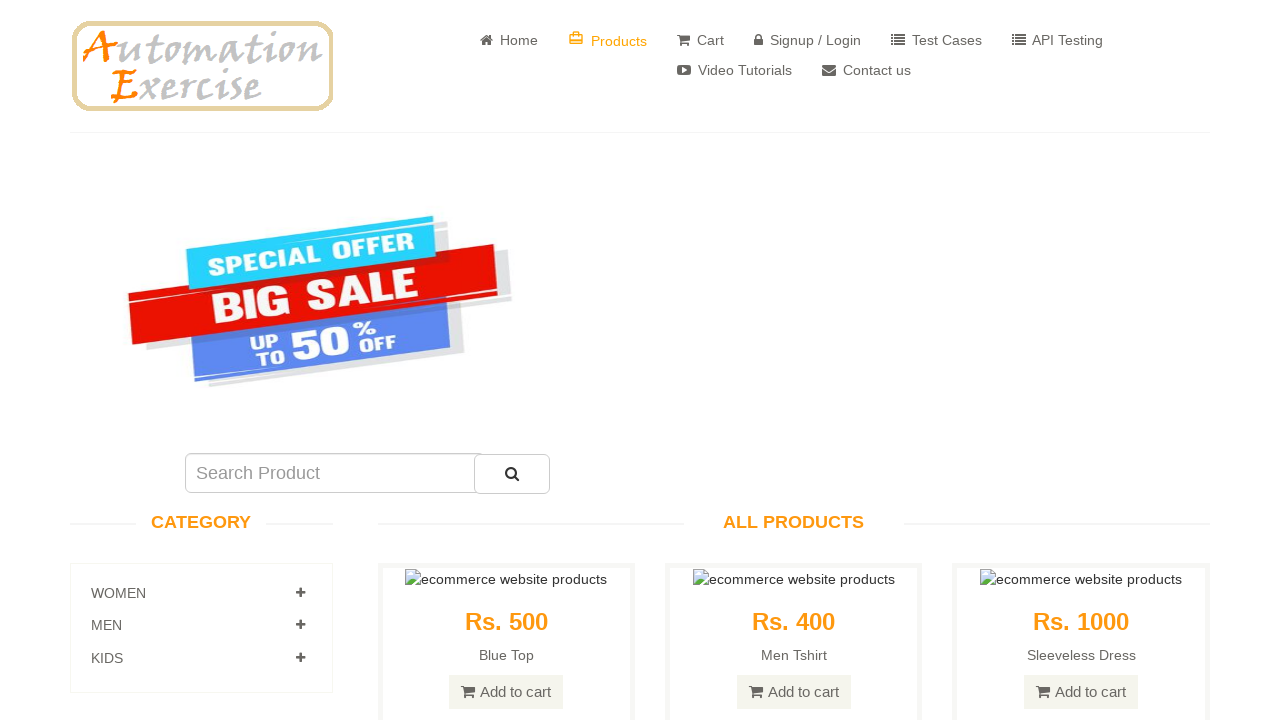

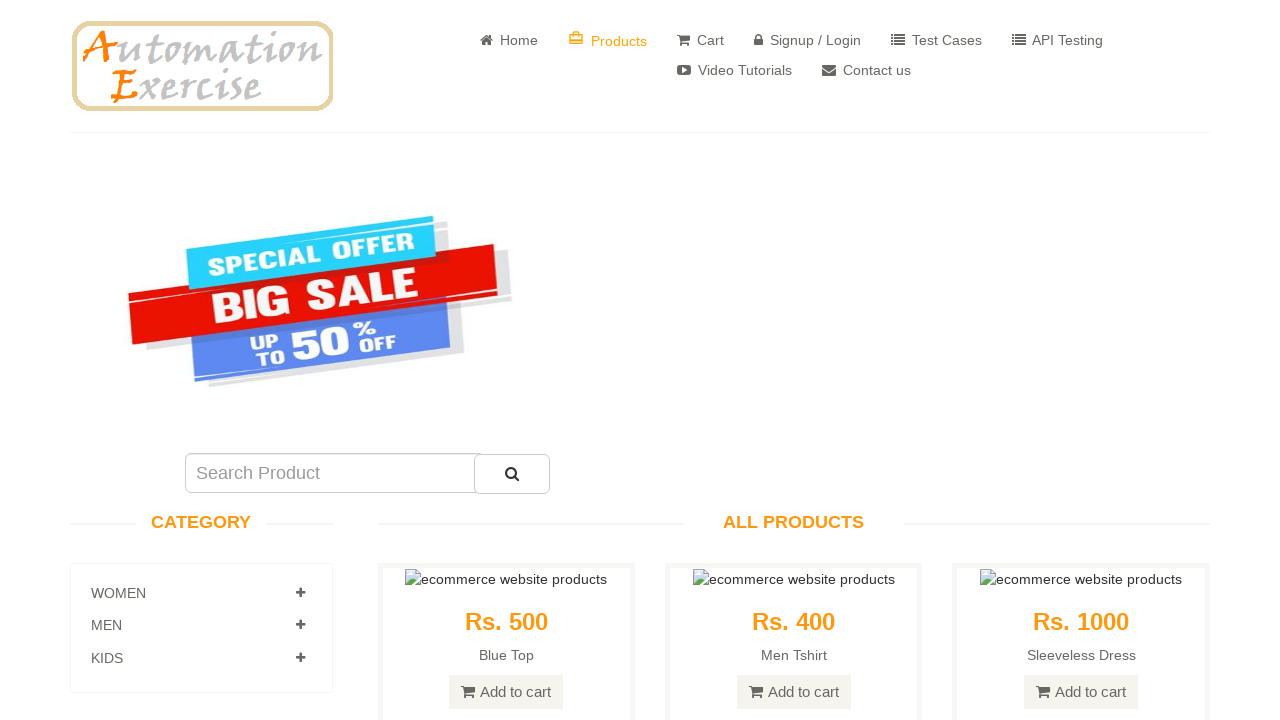